Tests that sign-up form rejects invalid email format by submitting incomplete email address

Starting URL: https://selenium-blog.herokuapp.com/

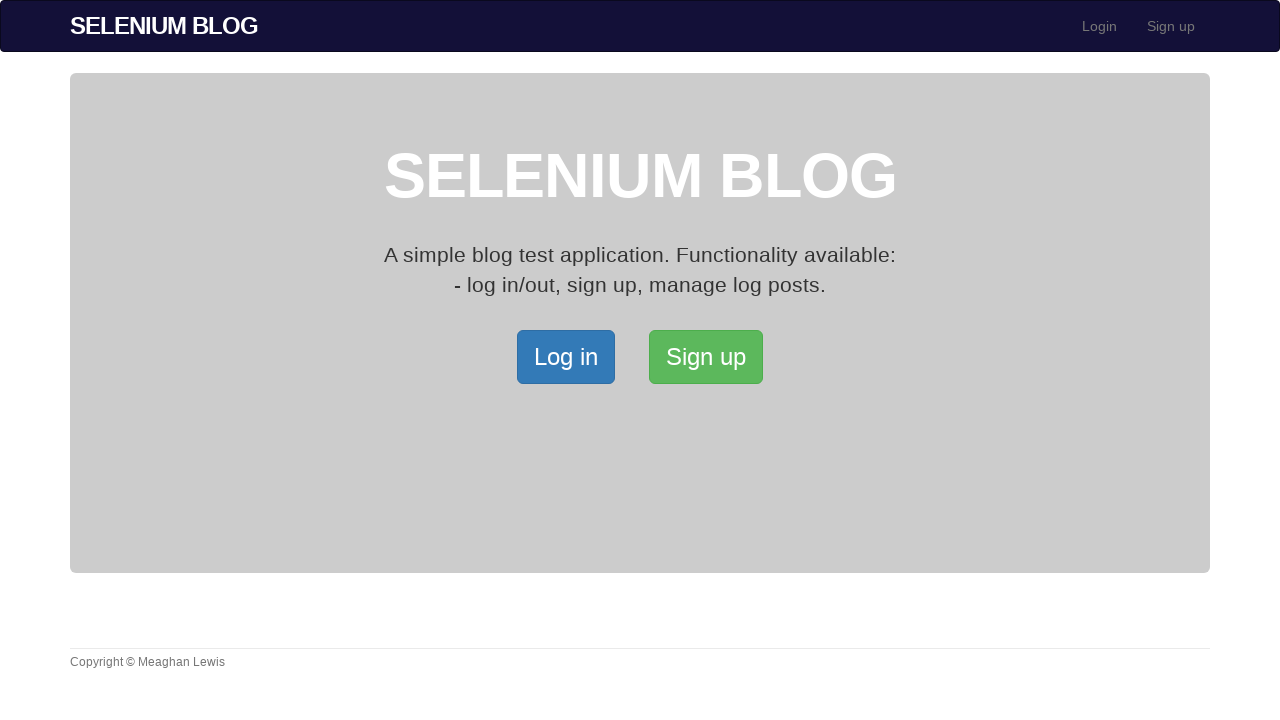

Clicked signup link at (706, 357) on xpath=/html/body/div[2]/div/a[2]
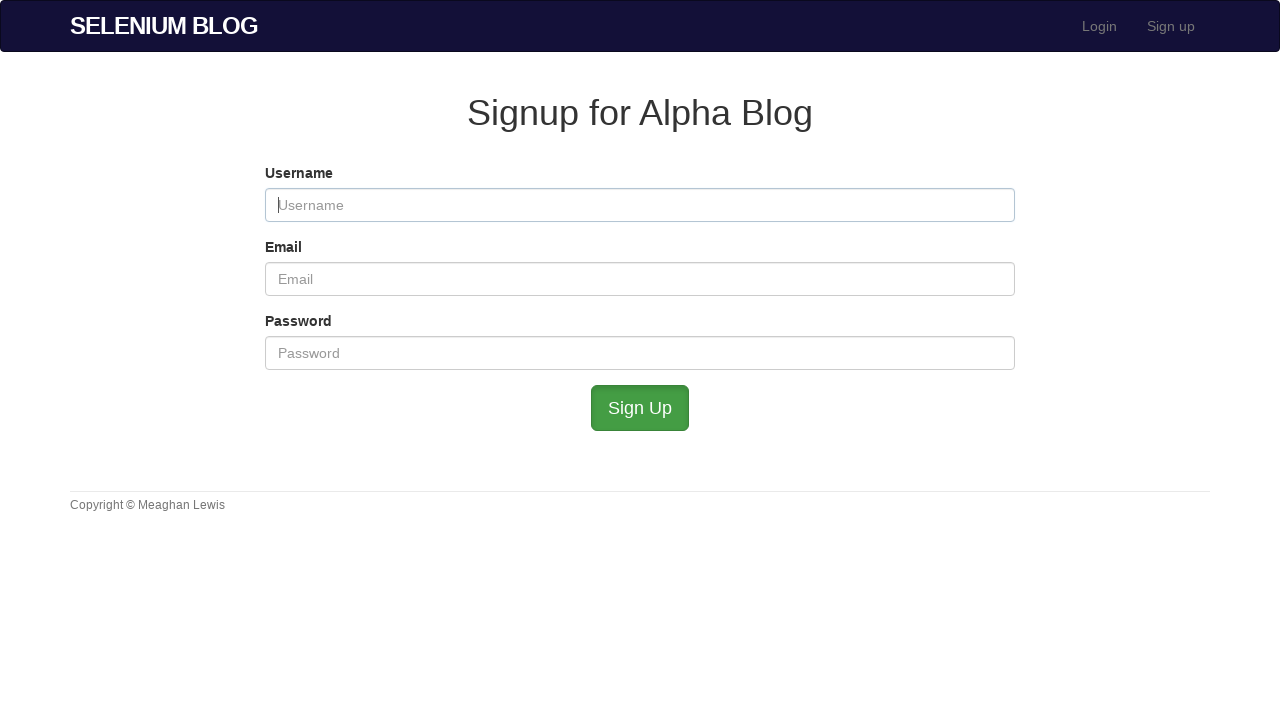

Filled username field with 'testuser' on #user_username
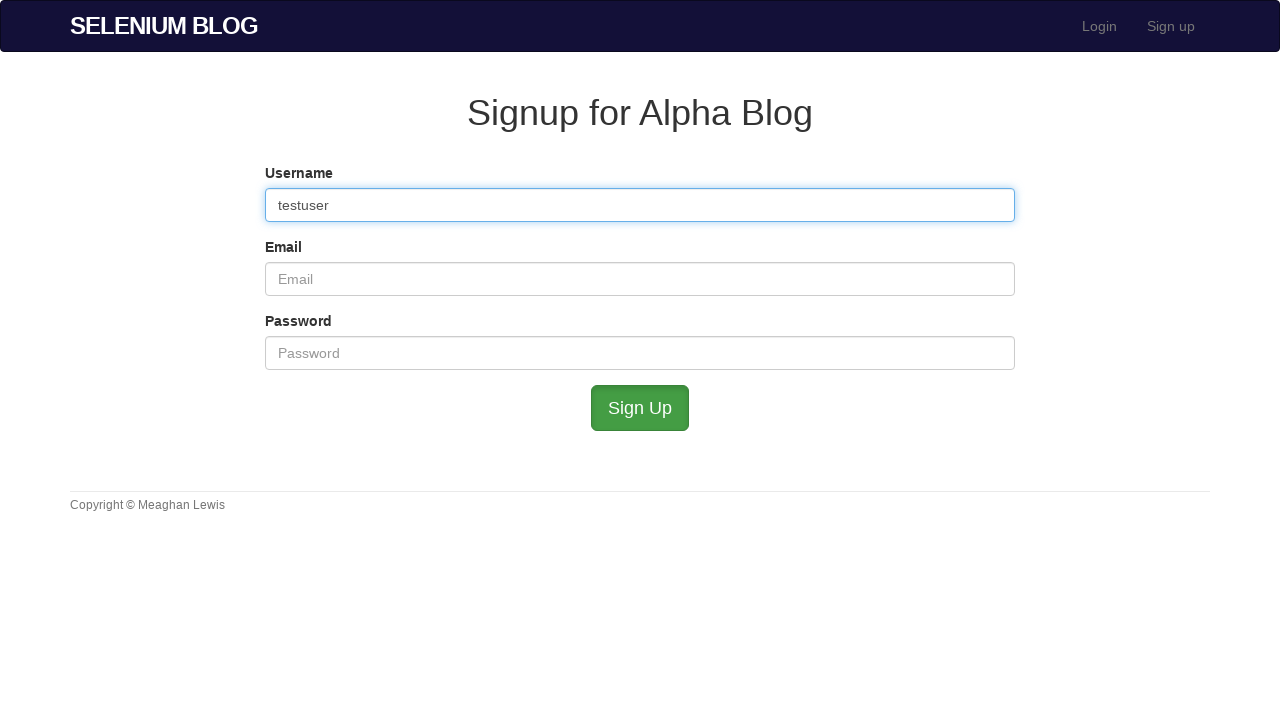

Filled email field with invalid format 'invalidemail@' on #user_email
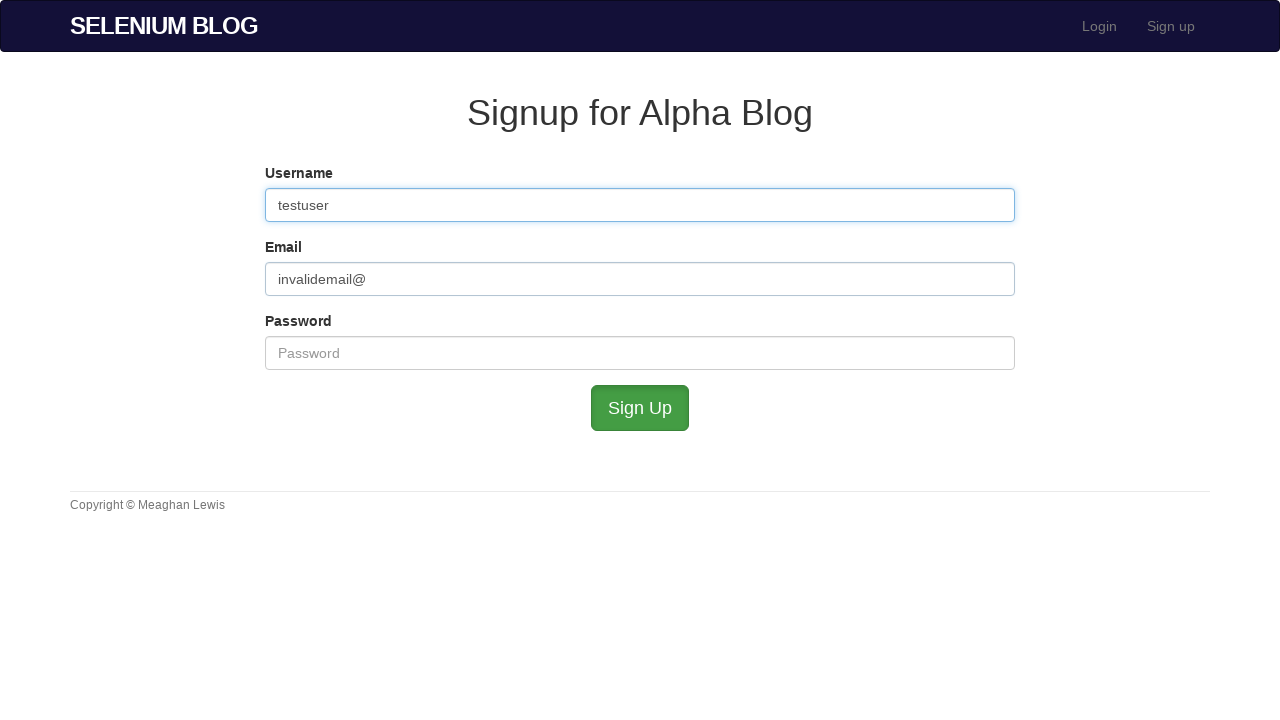

Filled password field with 'admin' on #user_password
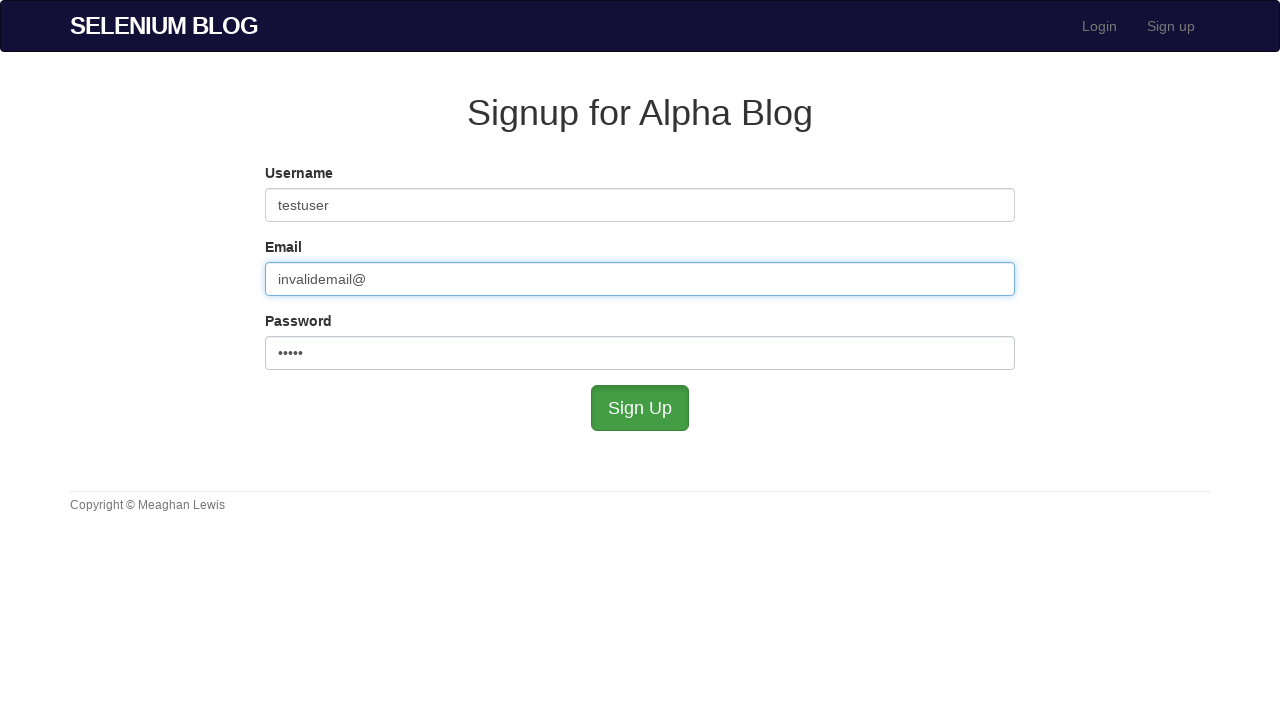

Clicked submit button to attempt signup with invalid email at (640, 408) on #submit
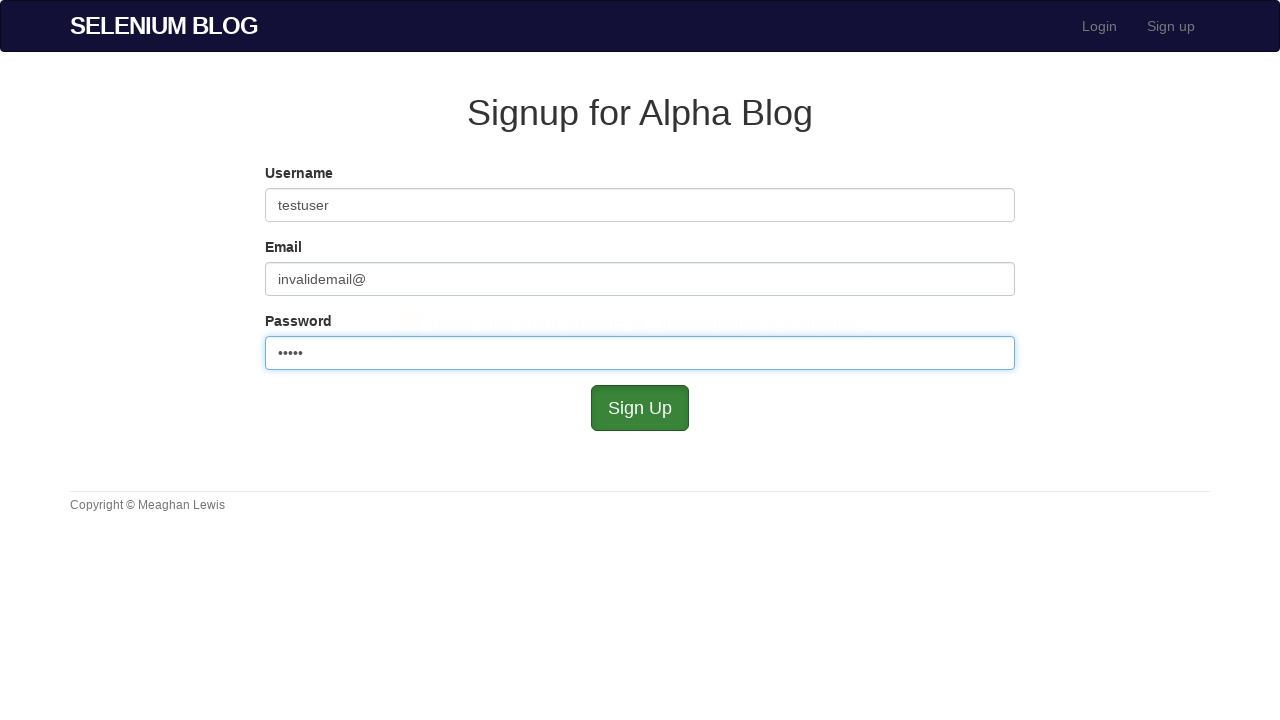

Waited 2 seconds for form validation response
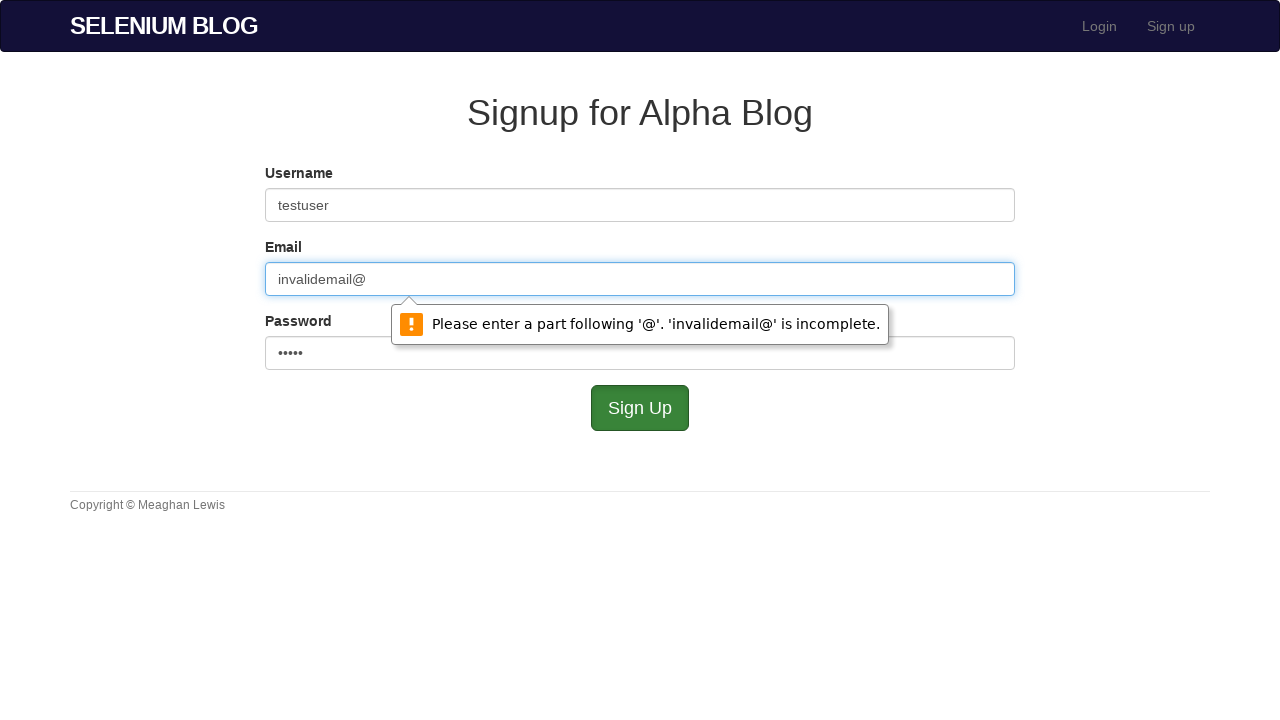

Cleared username field on #user_username
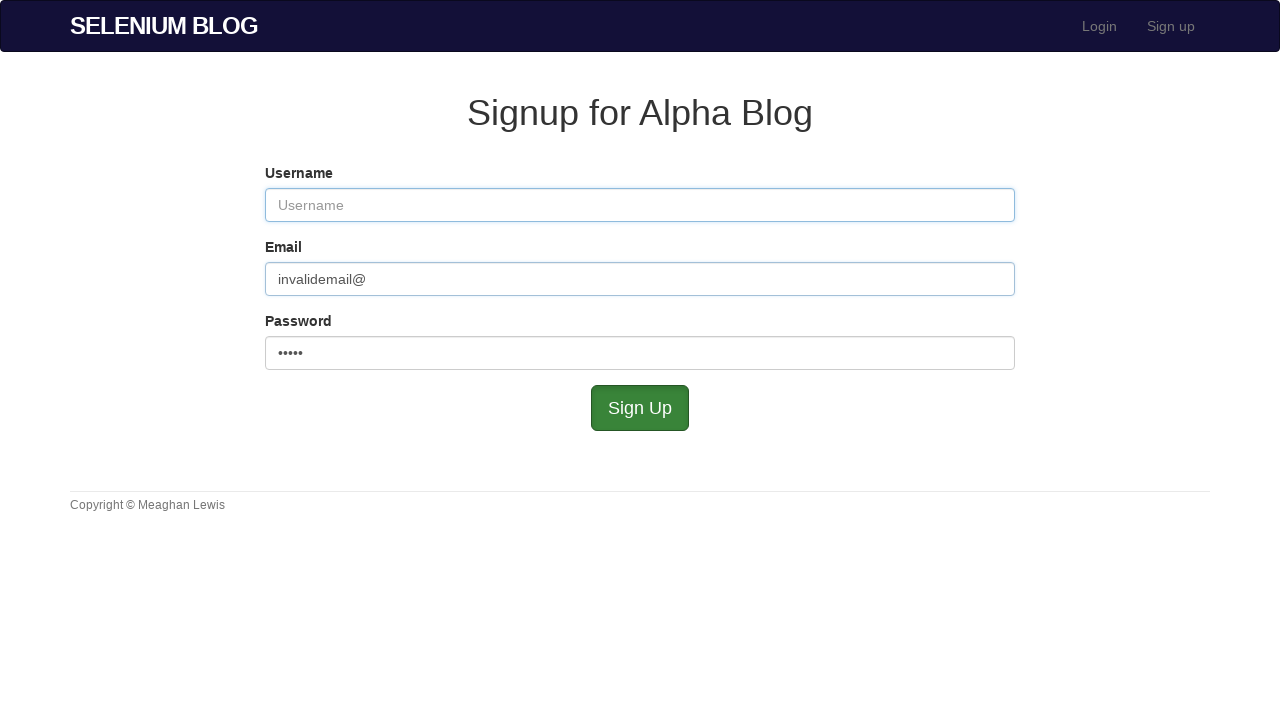

Cleared email field on #user_email
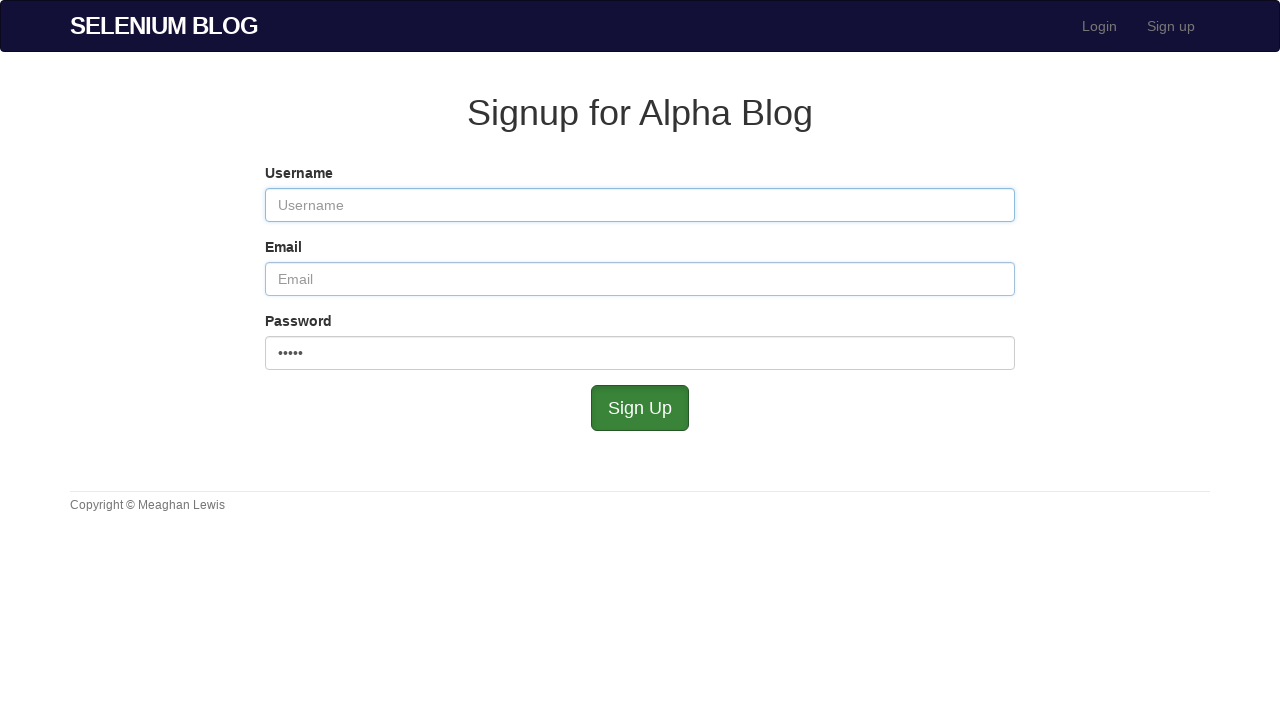

Cleared password field on #user_password
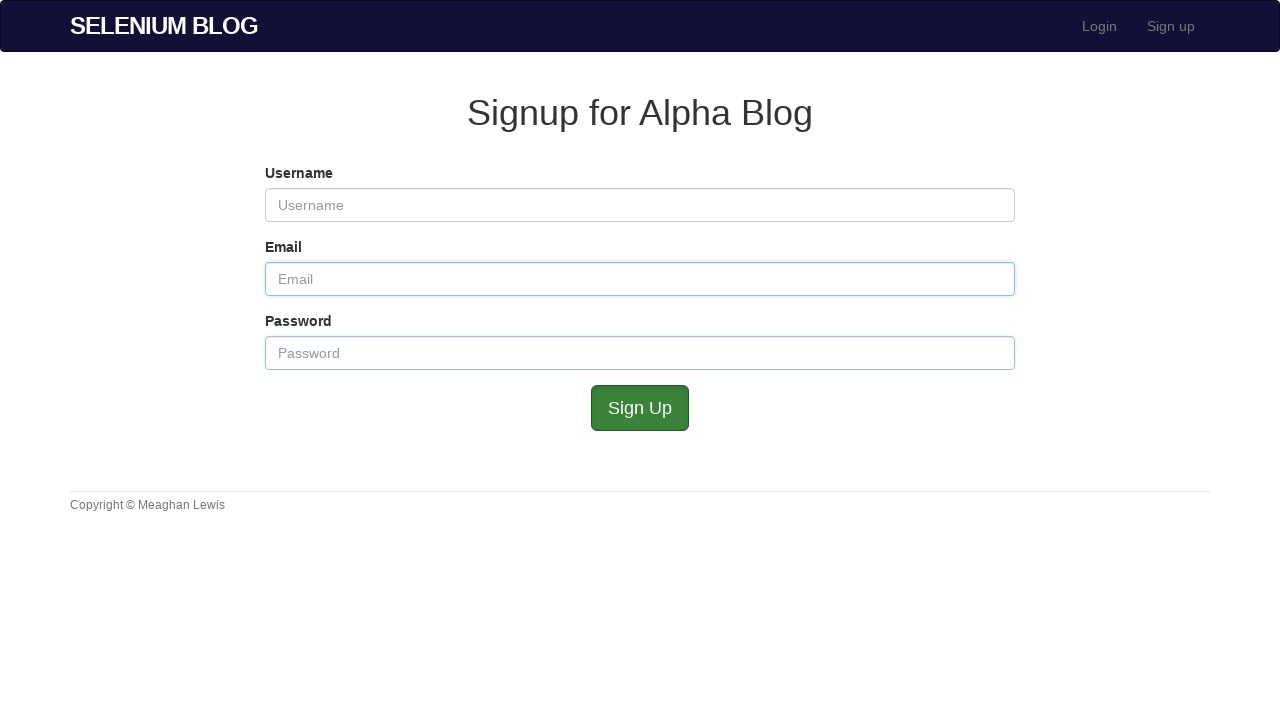

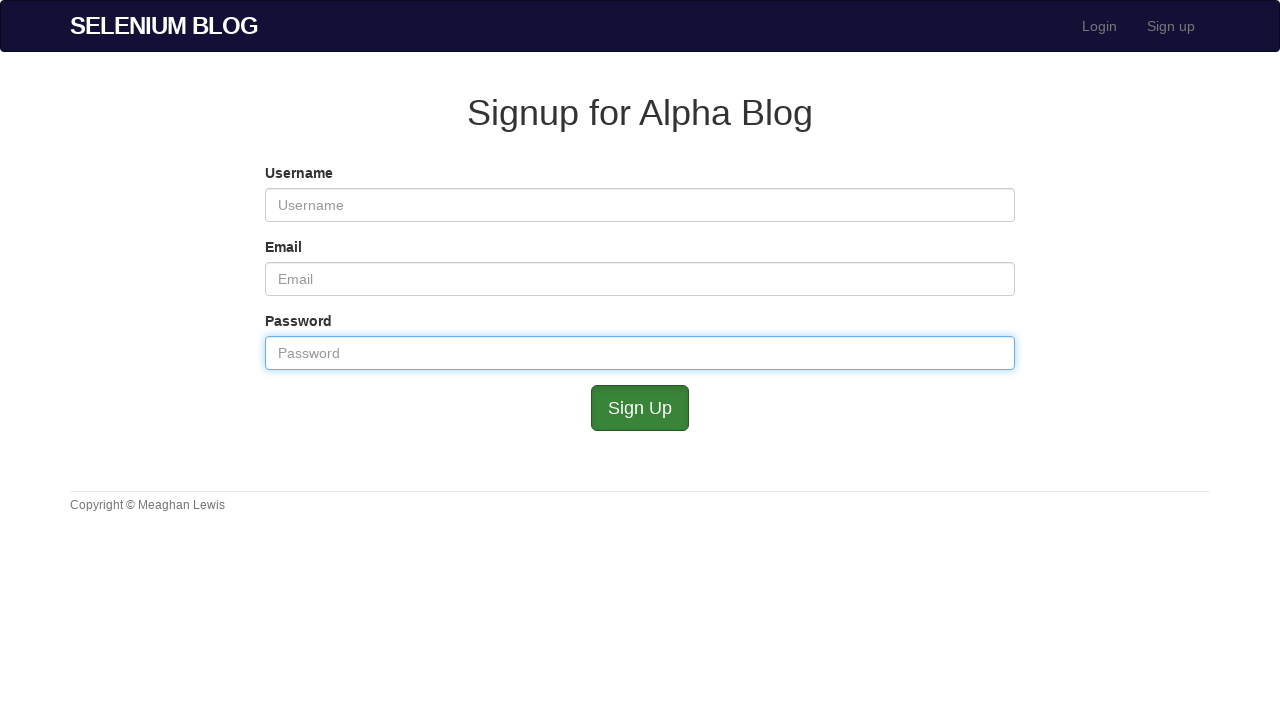